Navigates to the PyPI SeleniumBase package files page and clicks on download links for the wheel and tar.gz files

Starting URL: https://pypi.org/project/seleniumbase/#files

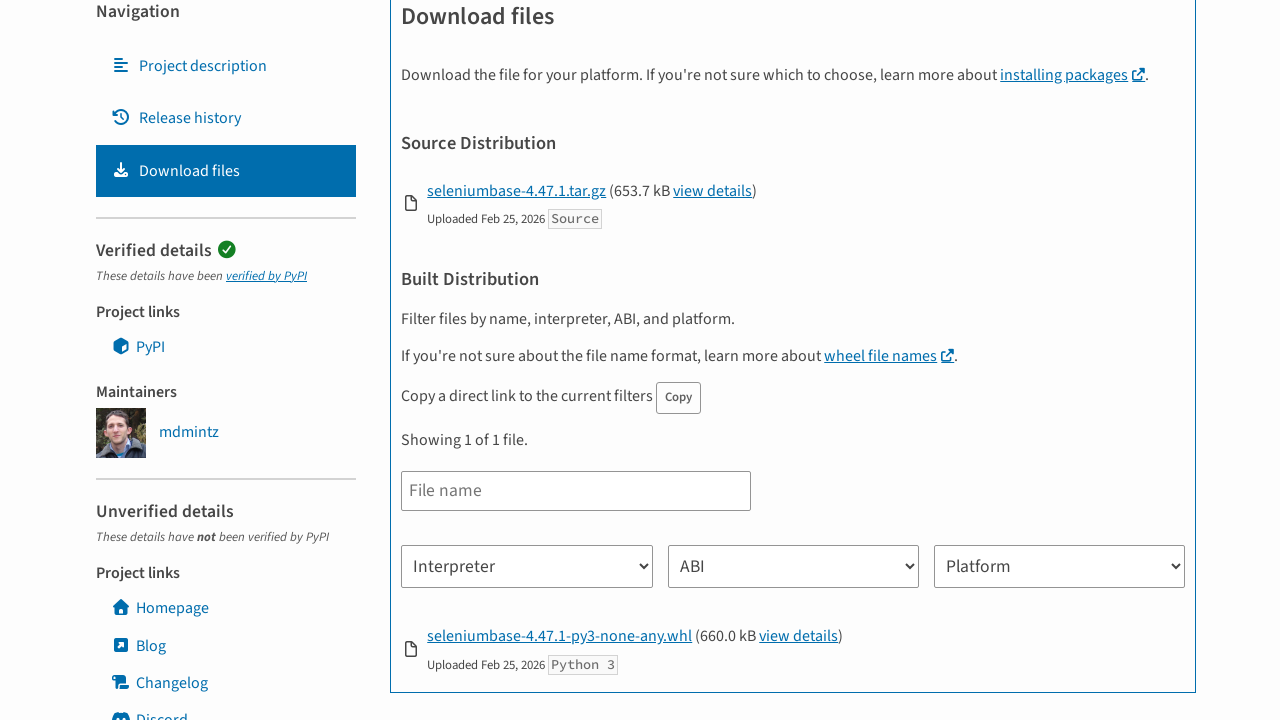

Waited for files section to load
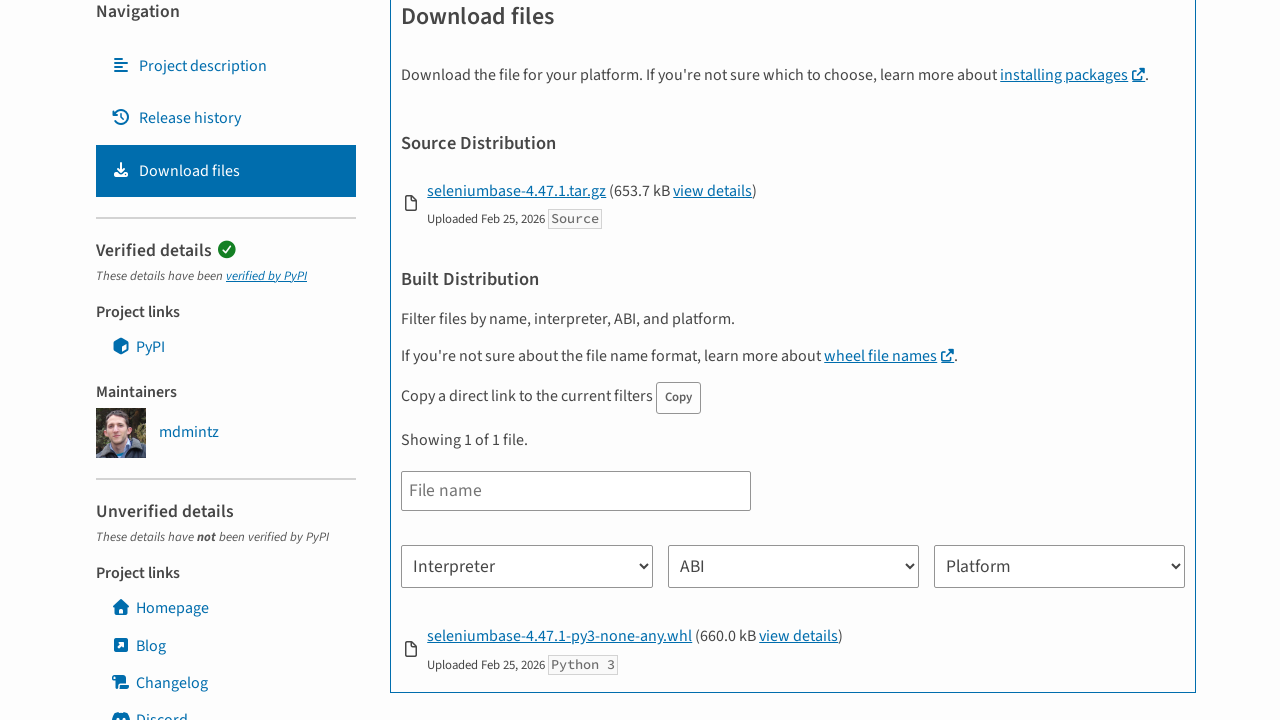

Retrieved package header: seleniumbase 4.47.1
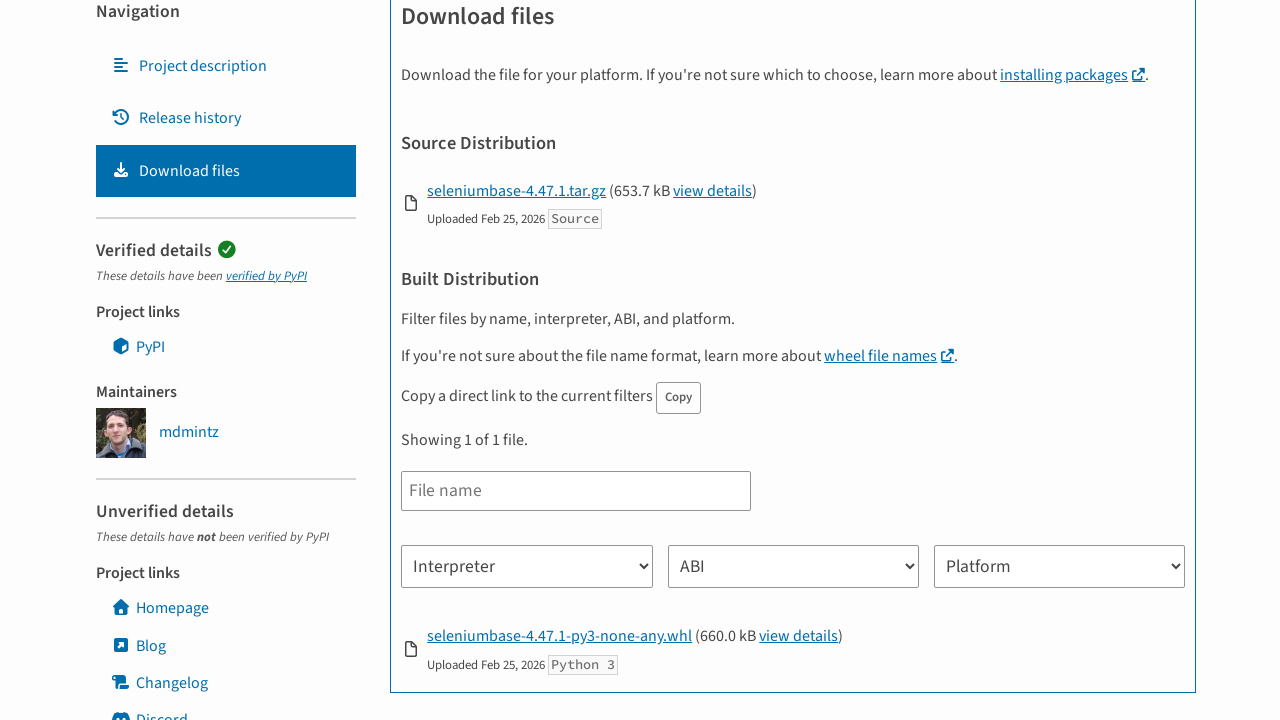

Clicked on wheel file (.whl) download link at (560, 636) on div#files a[href$=".whl"]
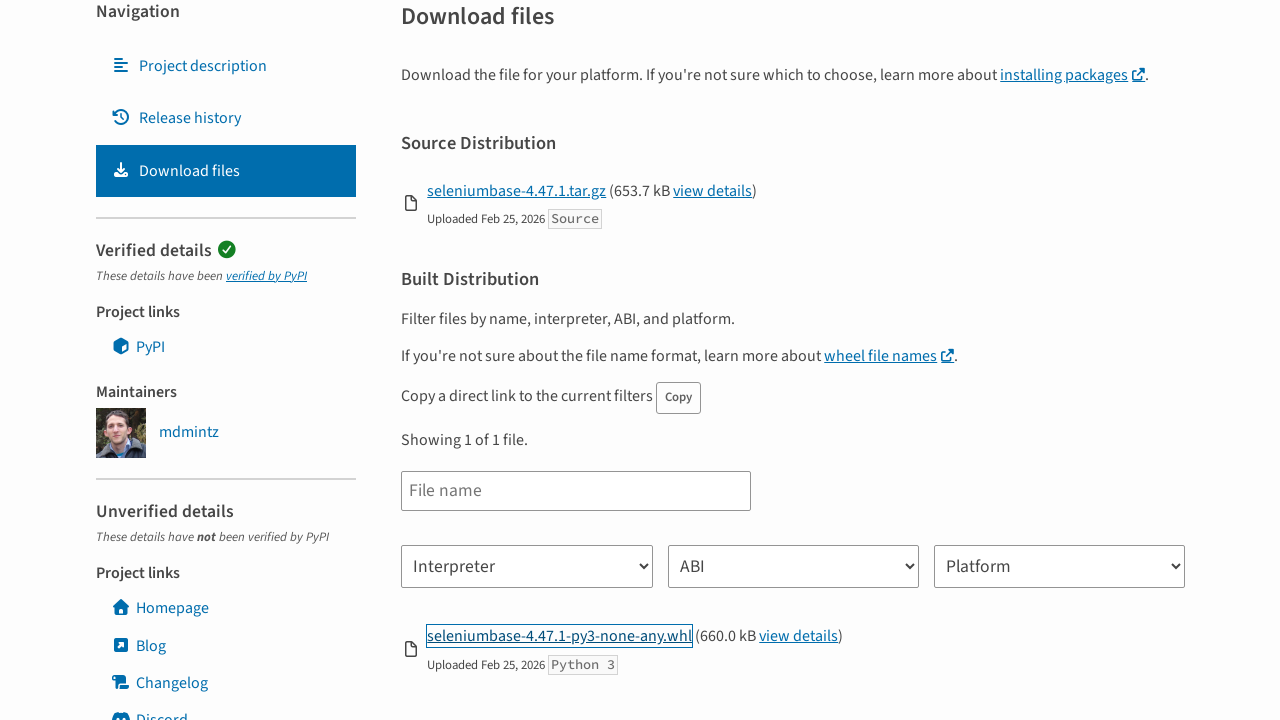

Clicked on tar.gz file download link at (517, 191) on div#files a[href$=".tar.gz"]
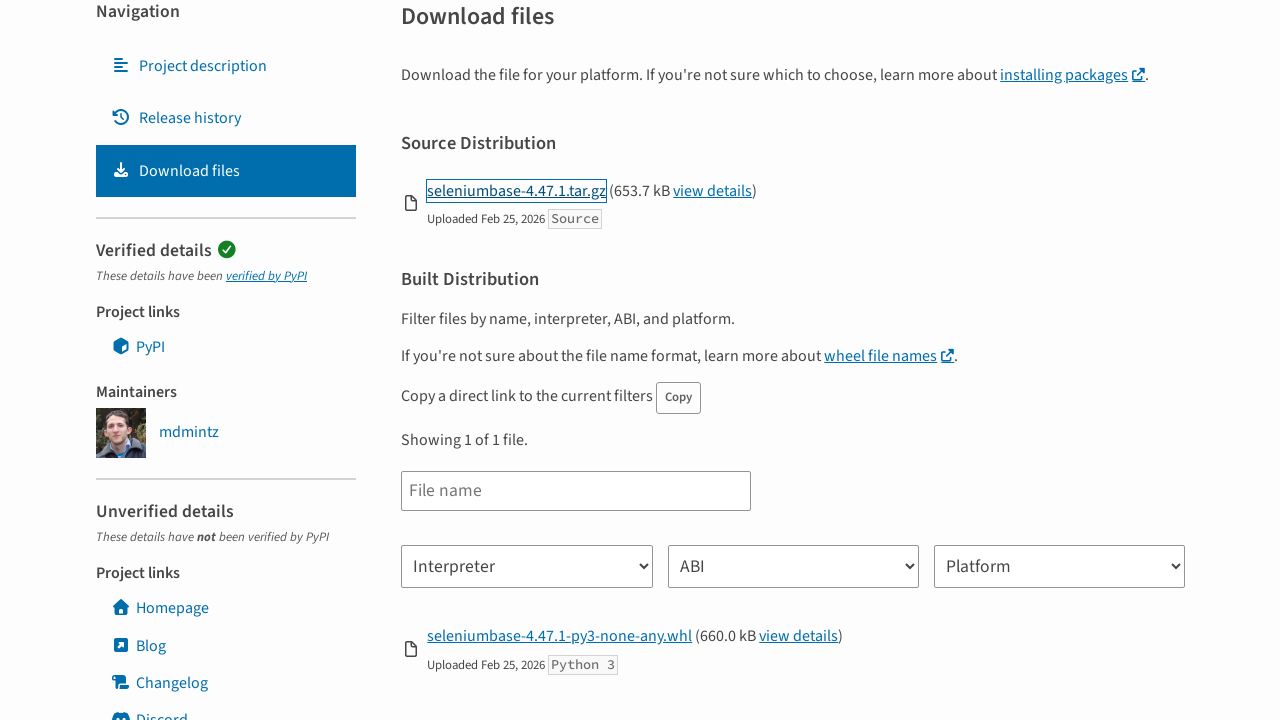

Verified wheel file link is present on page
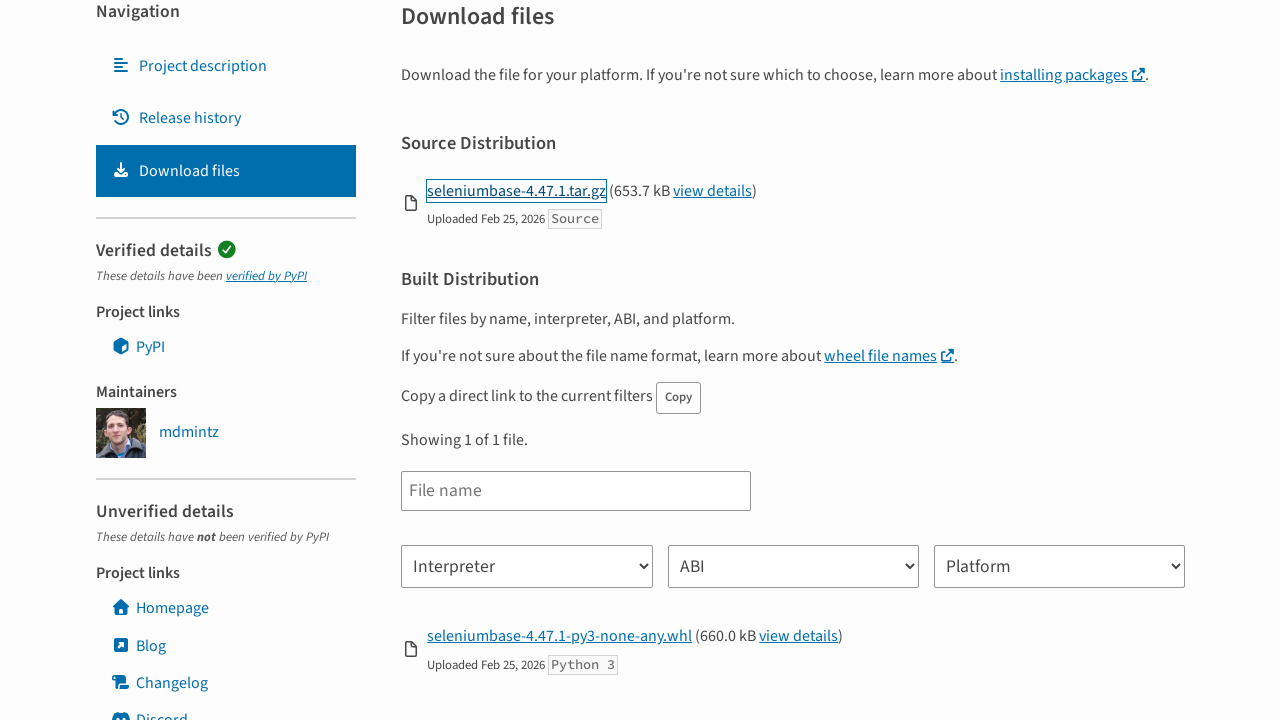

Verified tar.gz file link is present on page
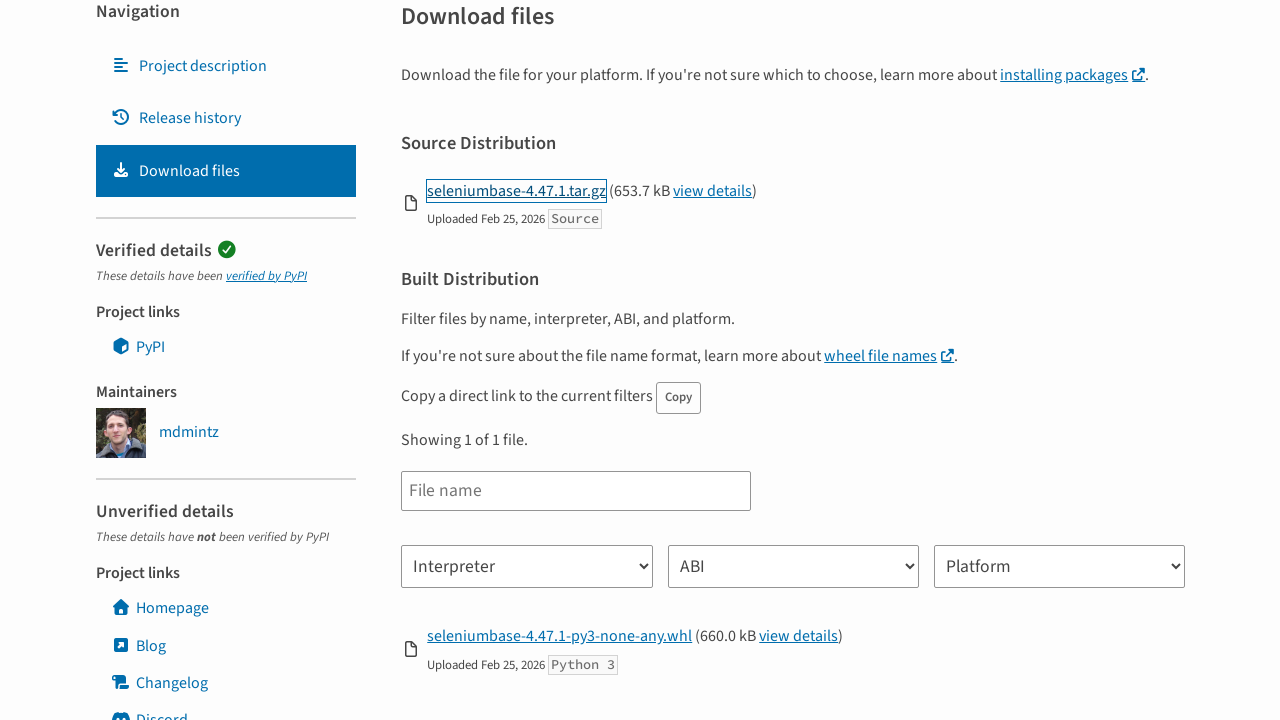

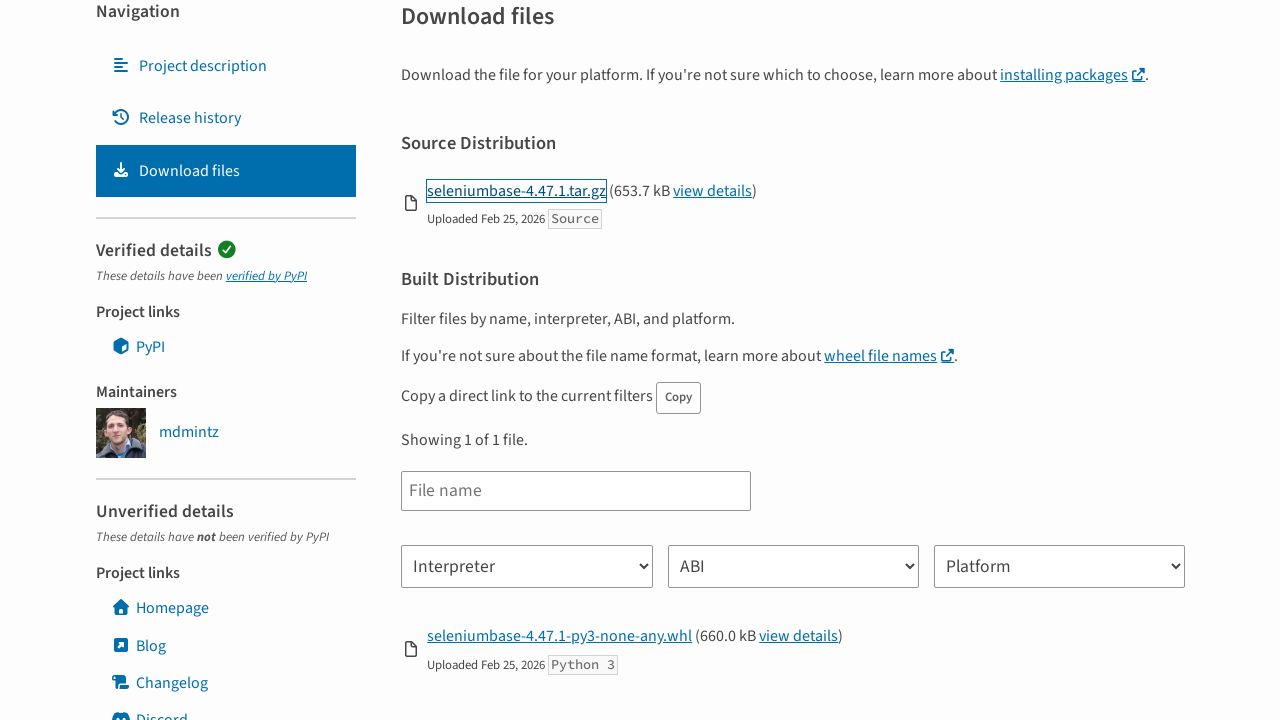